Tests calculator multiplication functionality by entering two numbers, selecting the multiplication operator, and verifying the result equals 9

Starting URL: https://juliemr.github.io/protractor-demo/

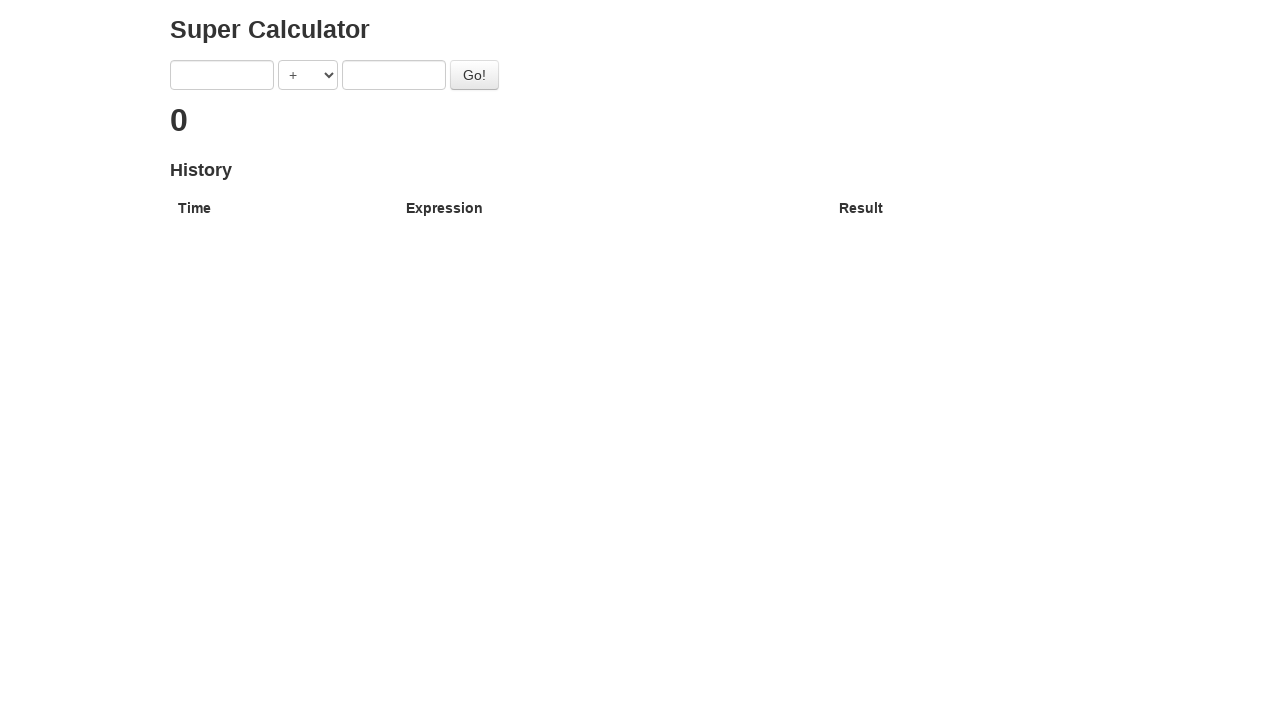

Filled first input field with '3' on input[ng-model='first']
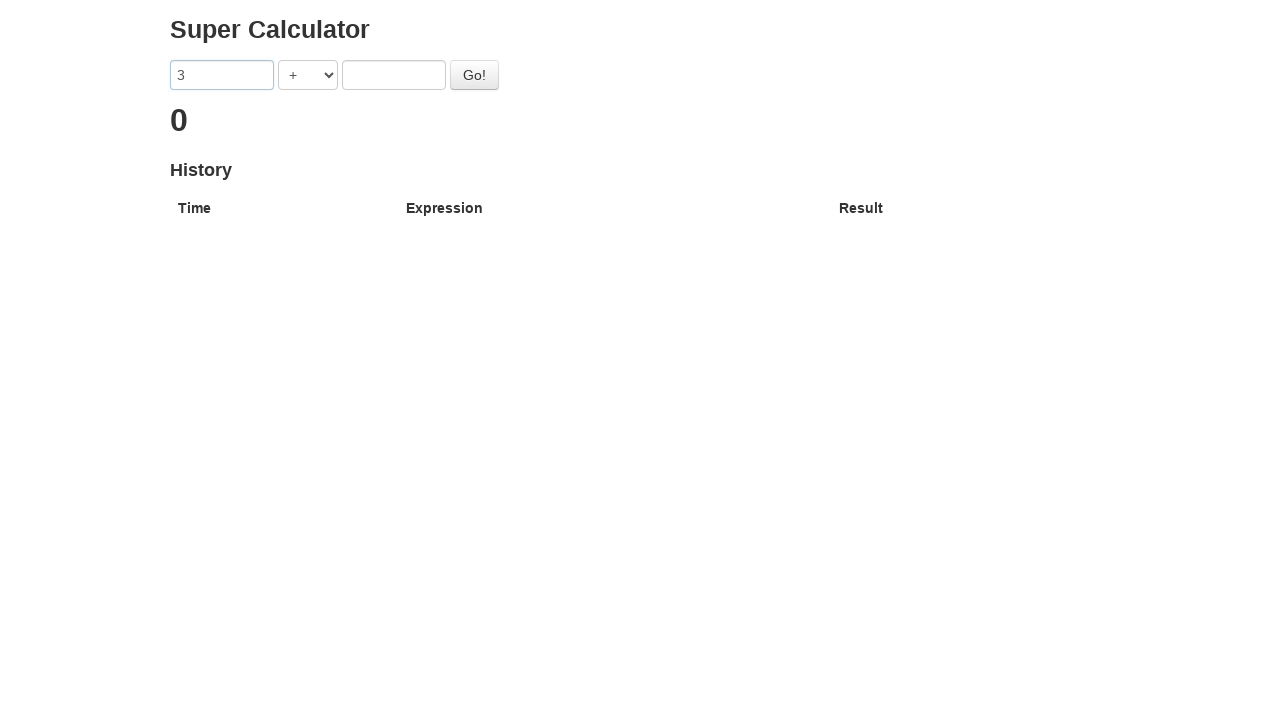

Selected multiplication operator '*' from dropdown on select
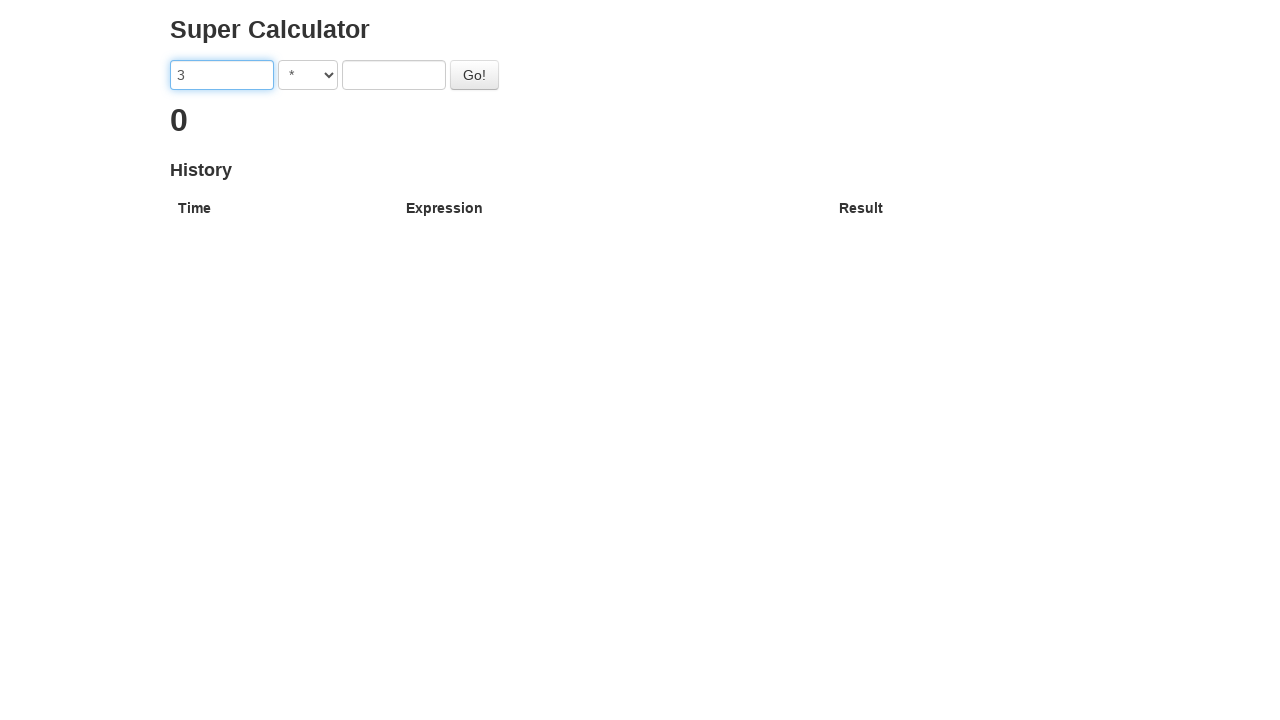

Filled second input field with '3' on input[ng-model='second']
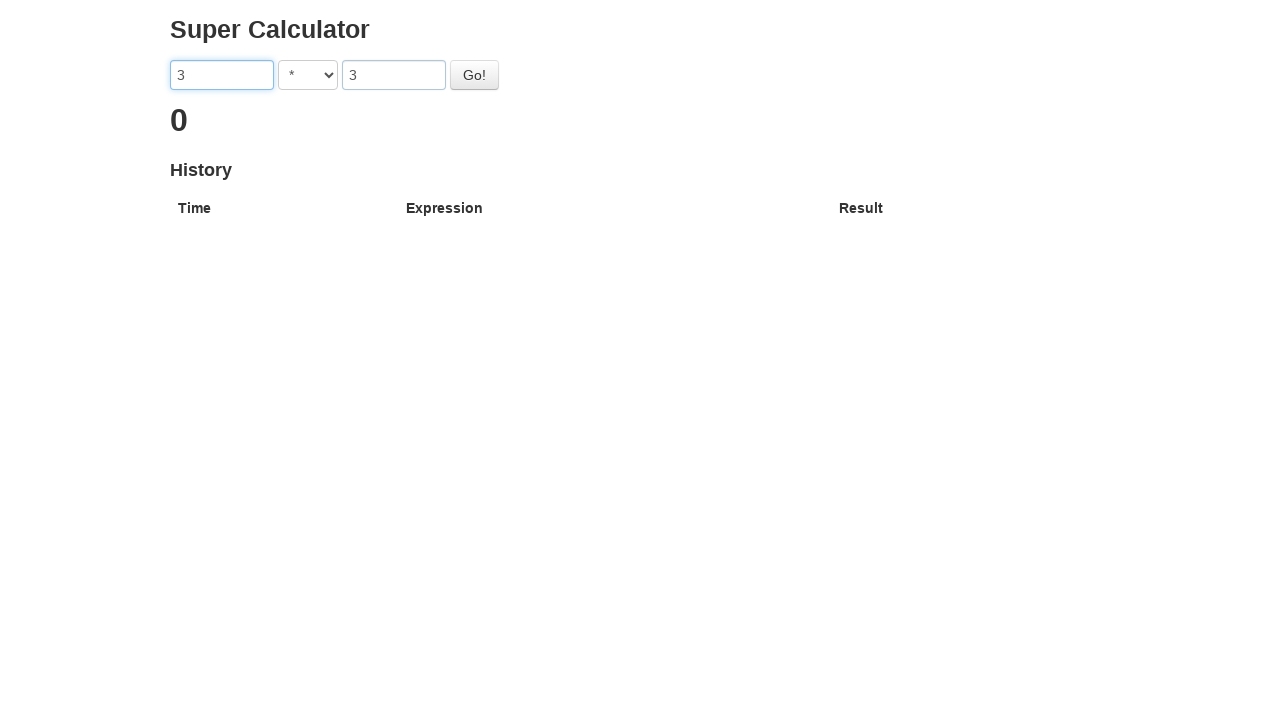

Clicked the Go button to calculate result at (474, 75) on #gobutton
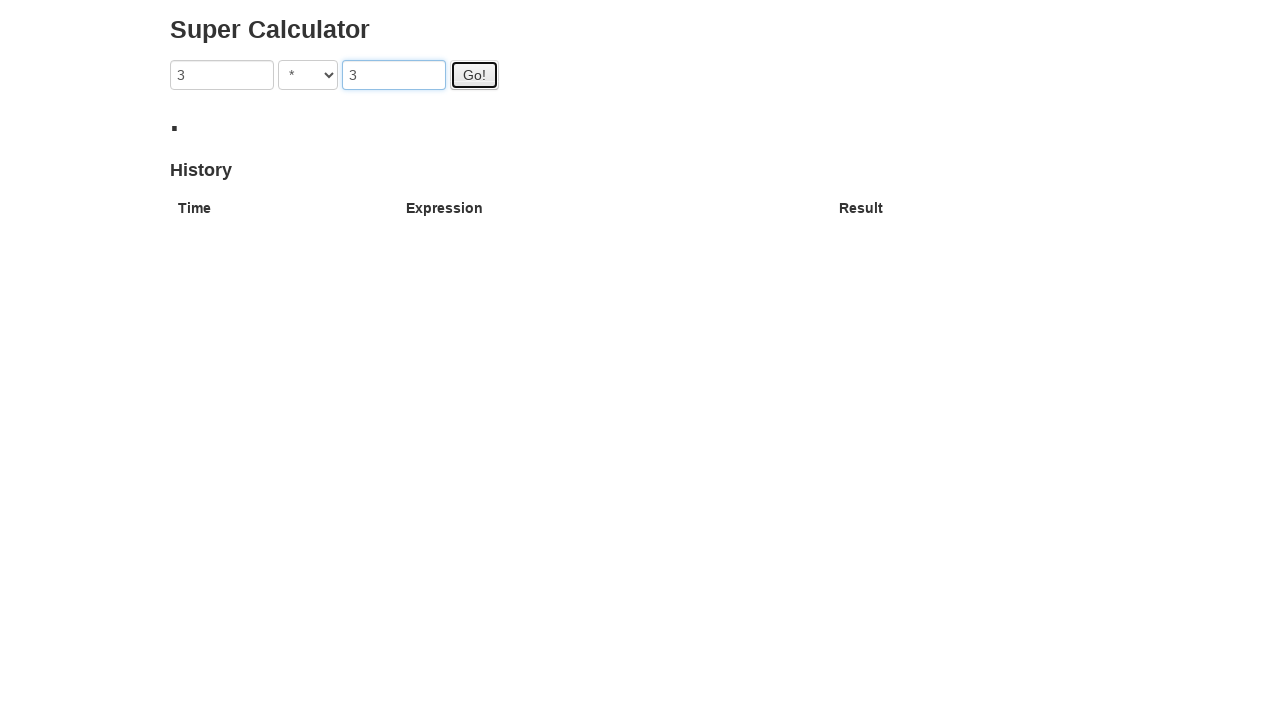

Waited for result header to load
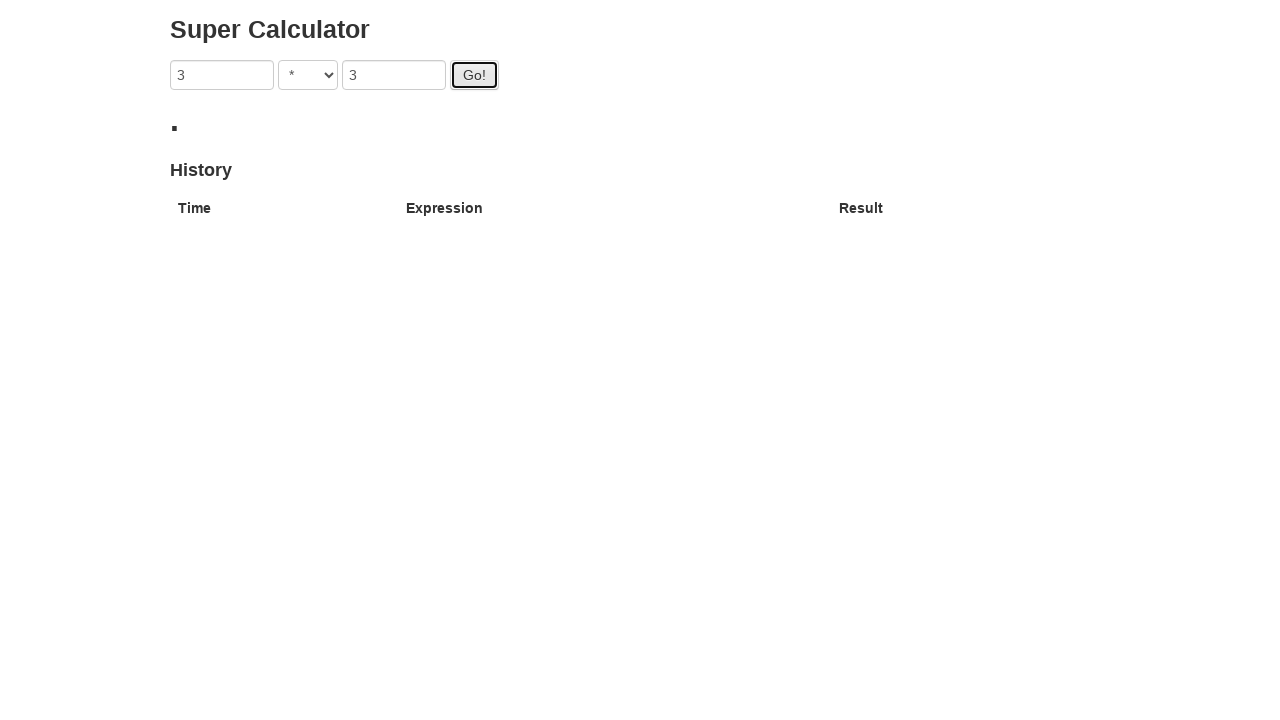

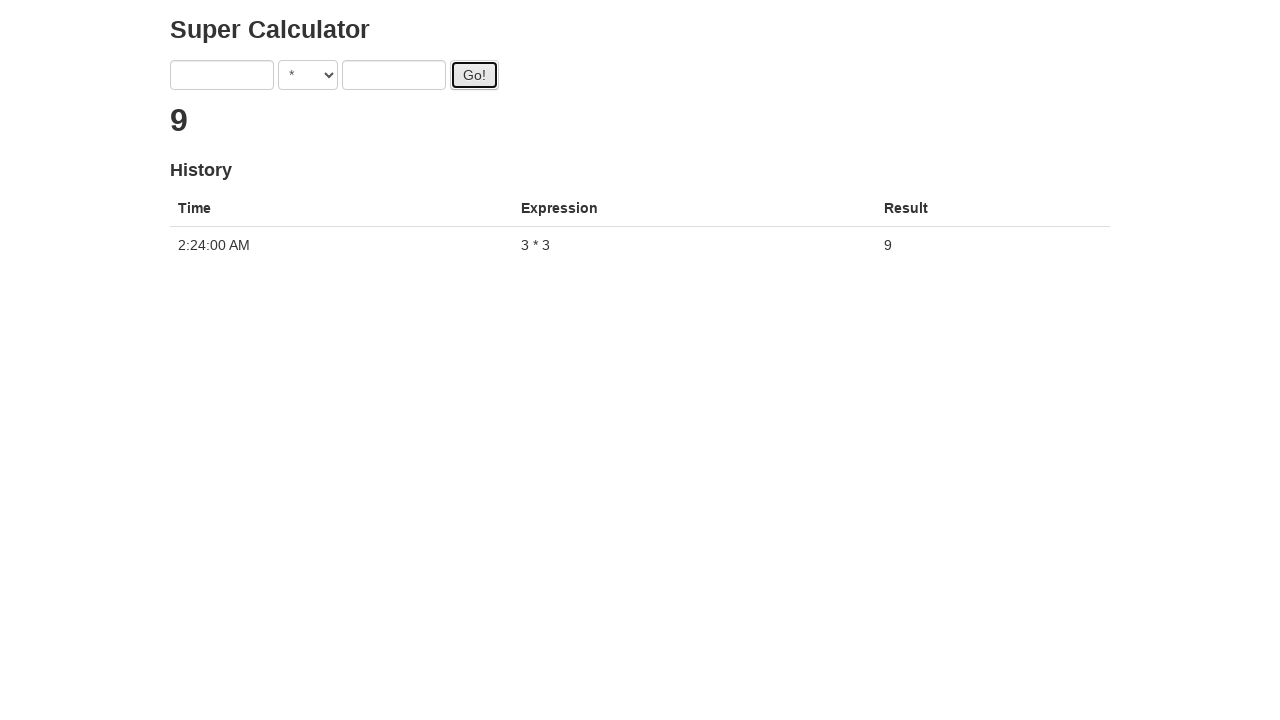